Navigates to a YouTube video page and verifies the page loads by checking the page title.

Starting URL: https://www.youtube.com/watch?v=KPQhbSKx0E8

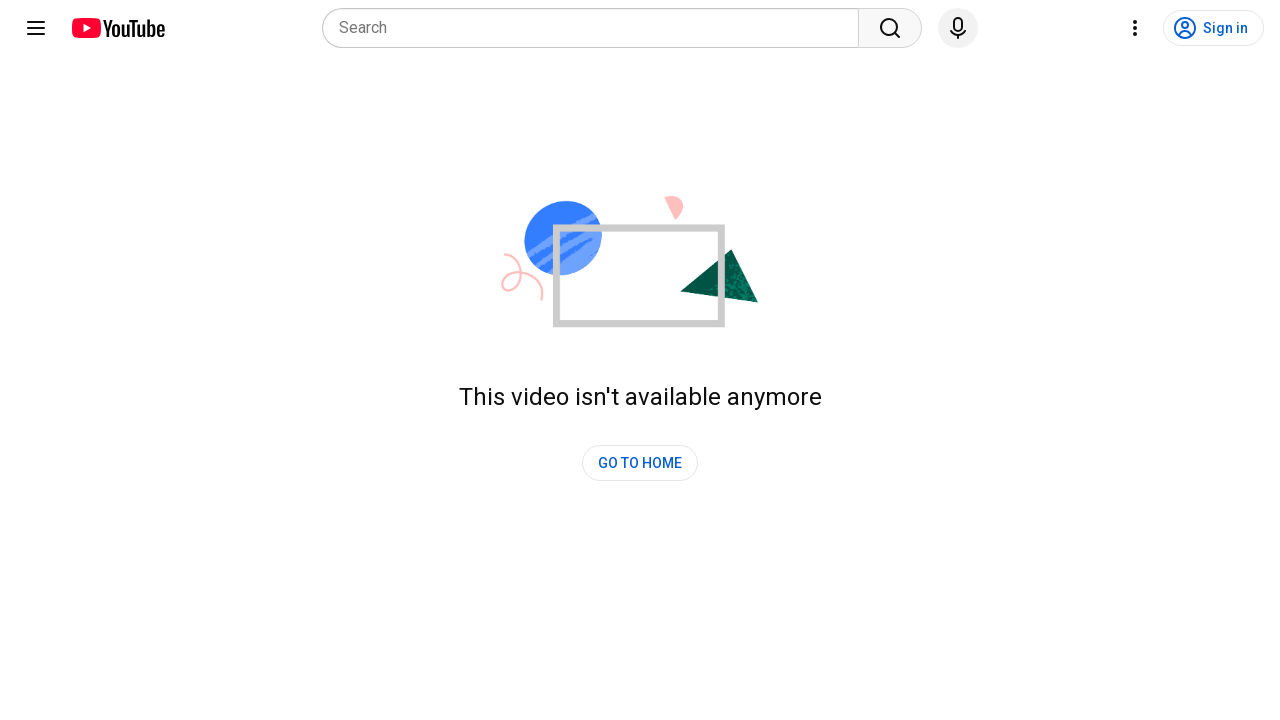

Navigated to YouTube video page (KPQhbSKx0E8)
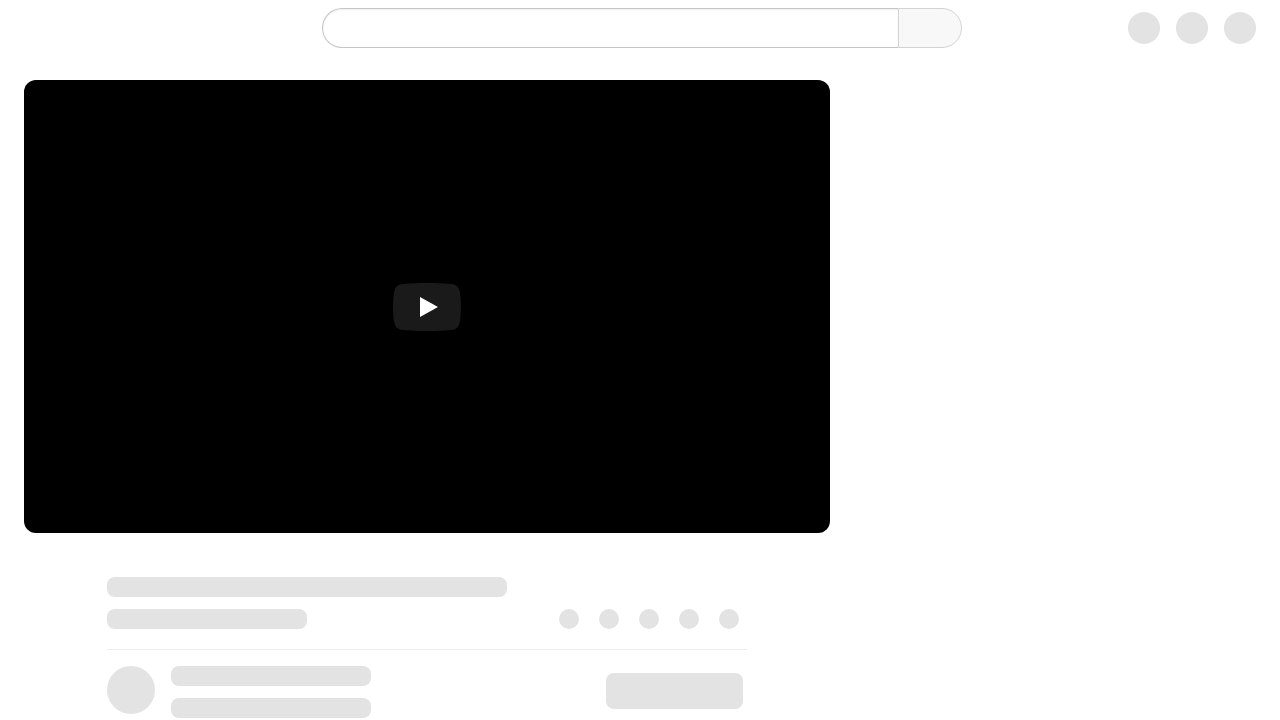

Page DOM content loaded
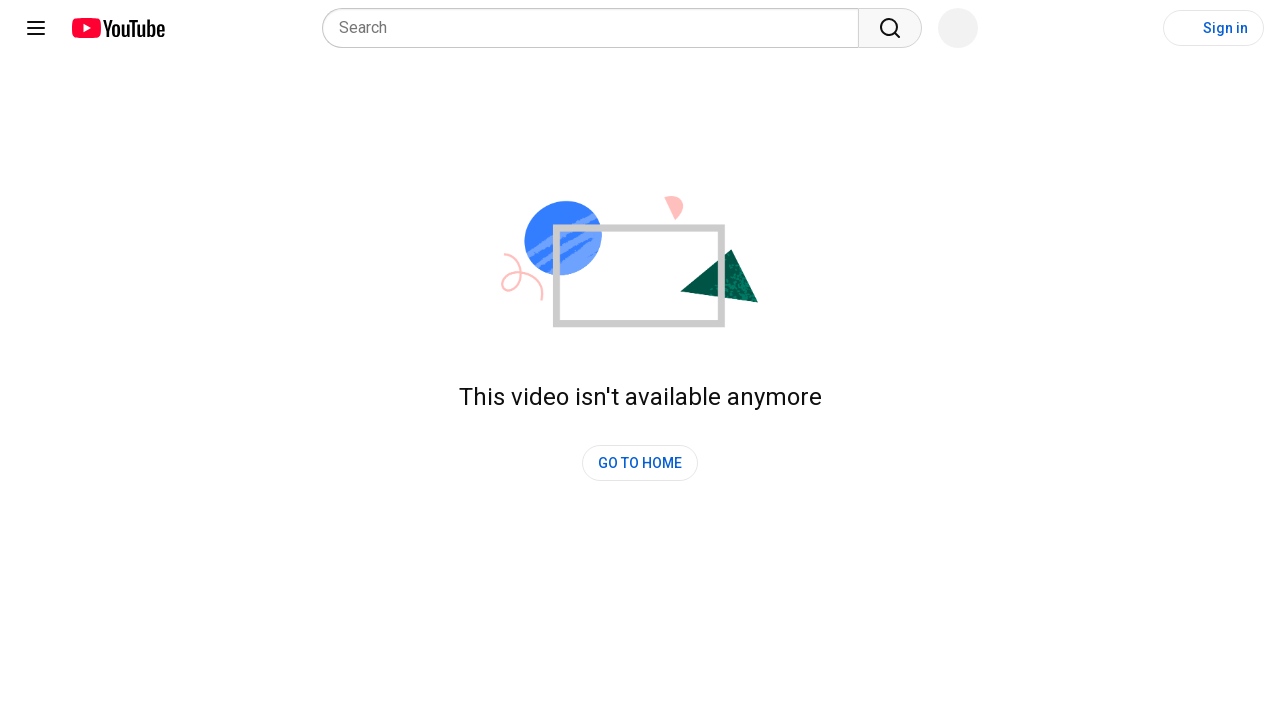

Retrieved page title: YouTube
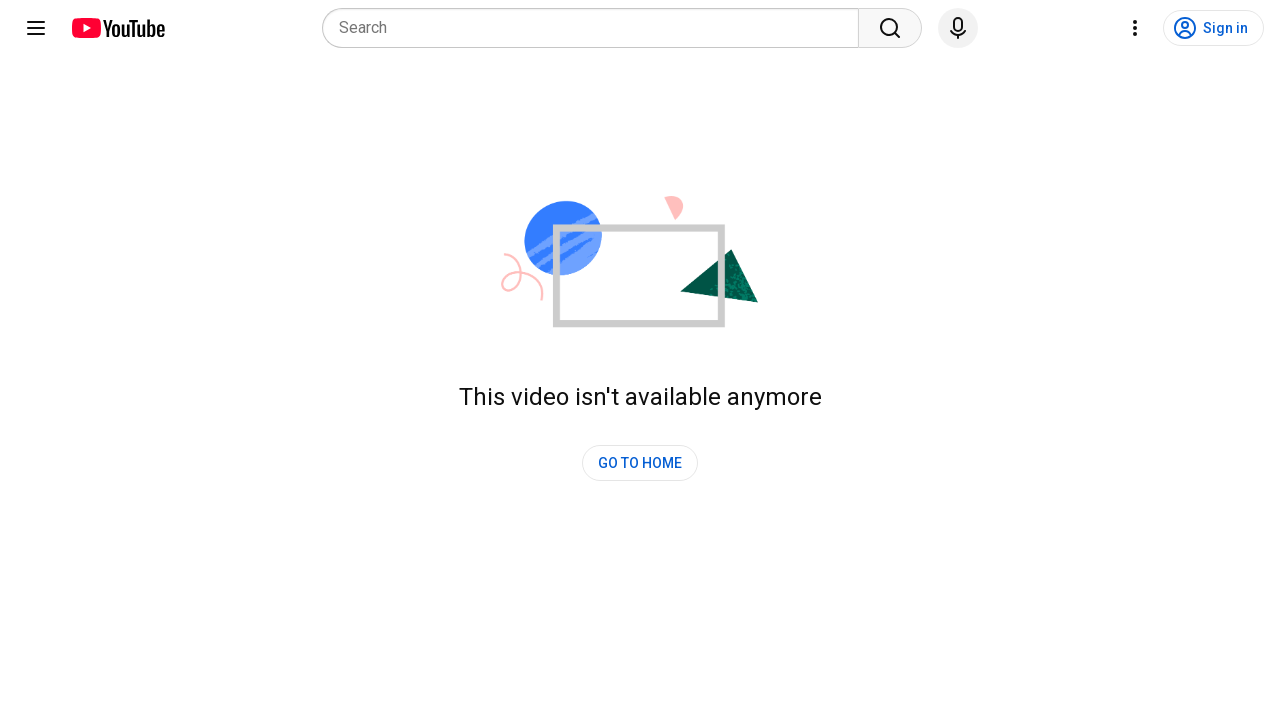

Verified page title contains 'YouTube' - page loaded correctly
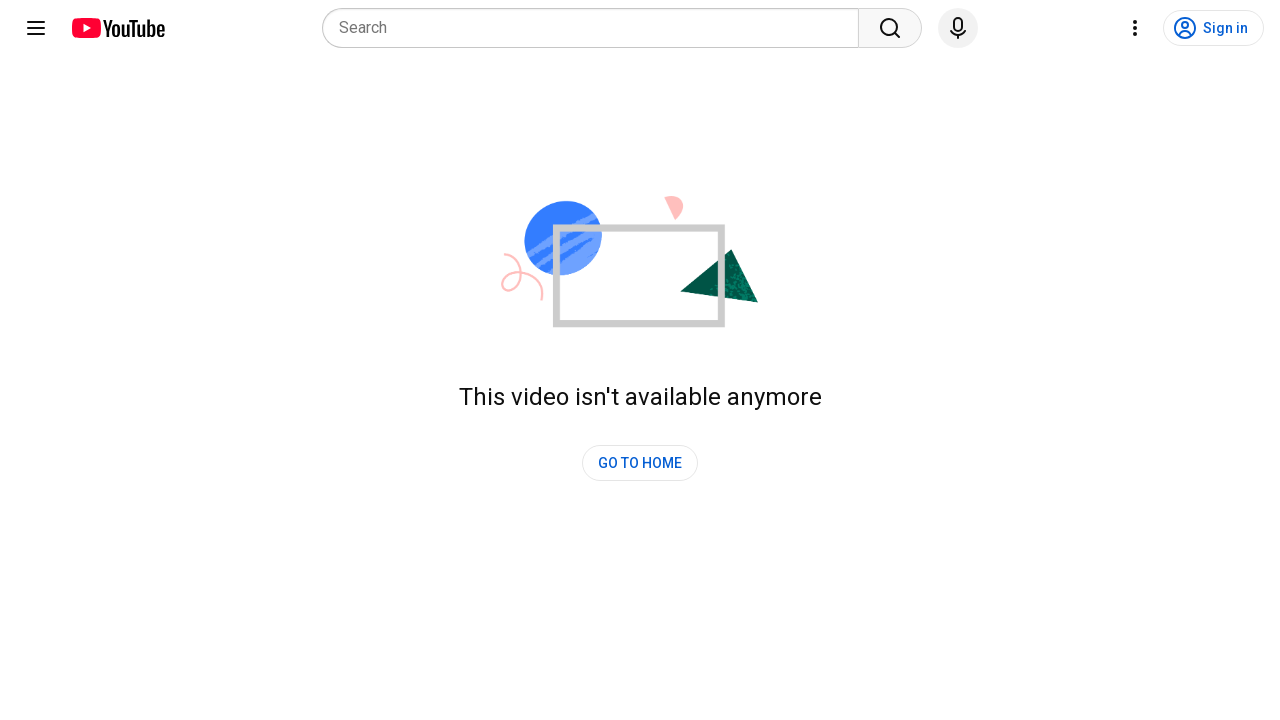

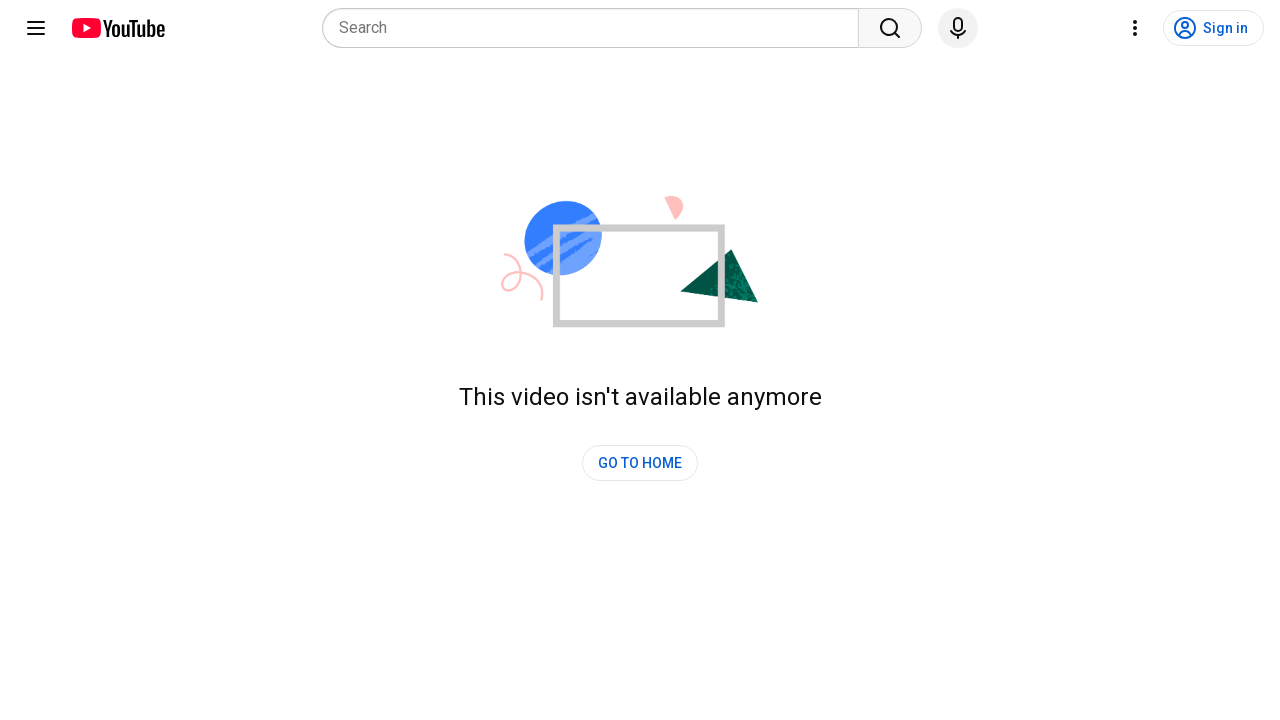